Navigates to a Fate/Grand Order wiki page and interacts with a dropdown selector to change the page display settings, then verifies the table content loads.

Starting URL: https://fgo.wiki/w/%E8%8B%B1%E7%81%B5%E5%9B%BE%E9%89%B4

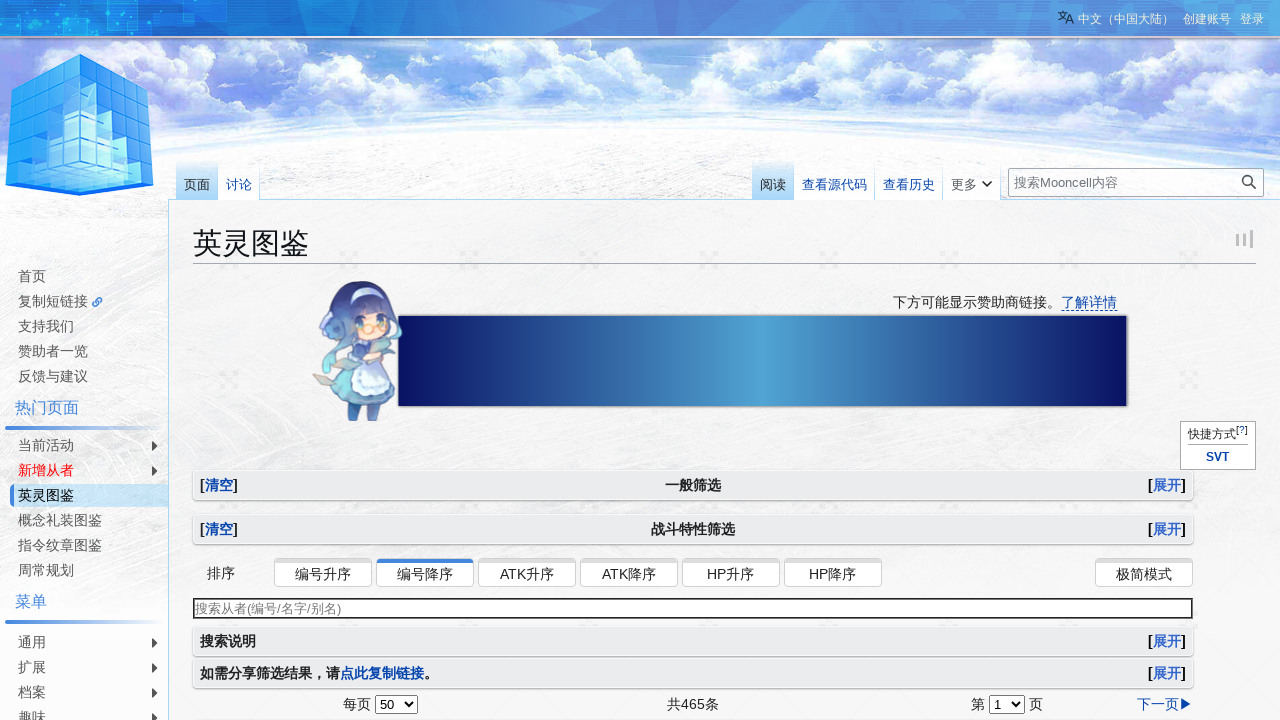

Waited for per-page selector to load
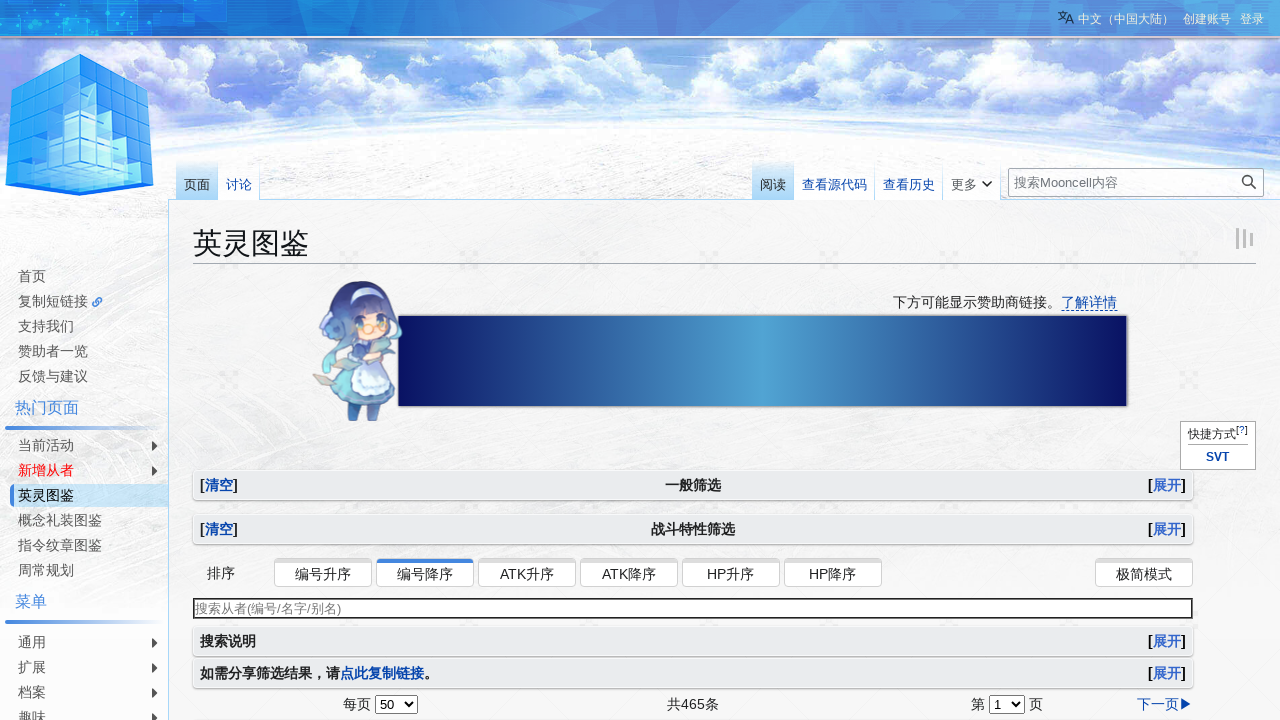

Selected 4th option in per-page dropdown to change display settings on #per-page
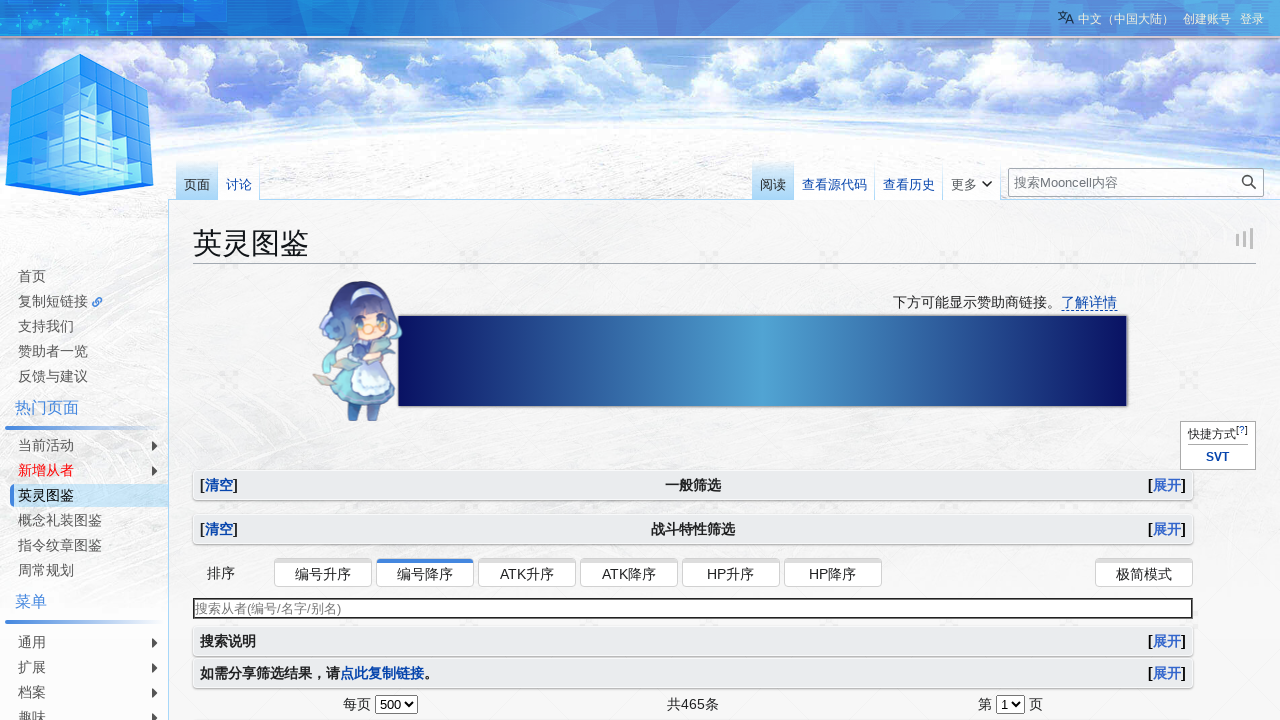

Waited for servant list table to load with updated content
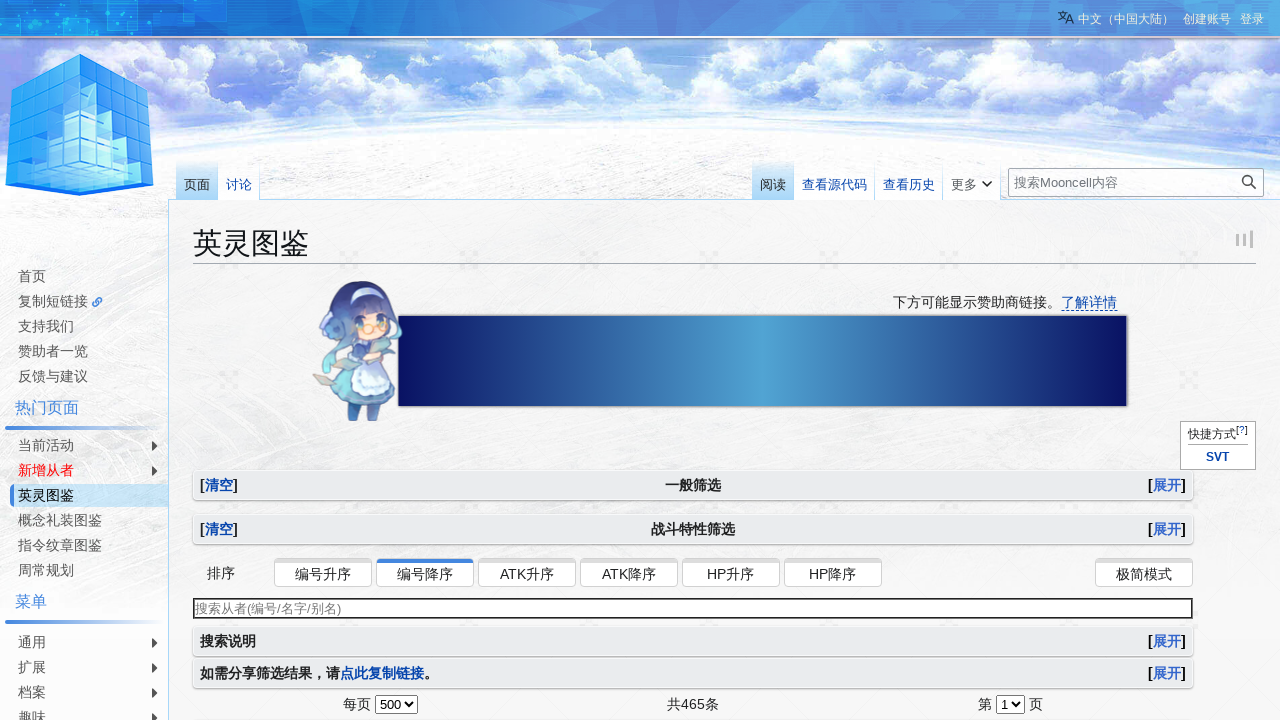

Verified table rows are present in servant list
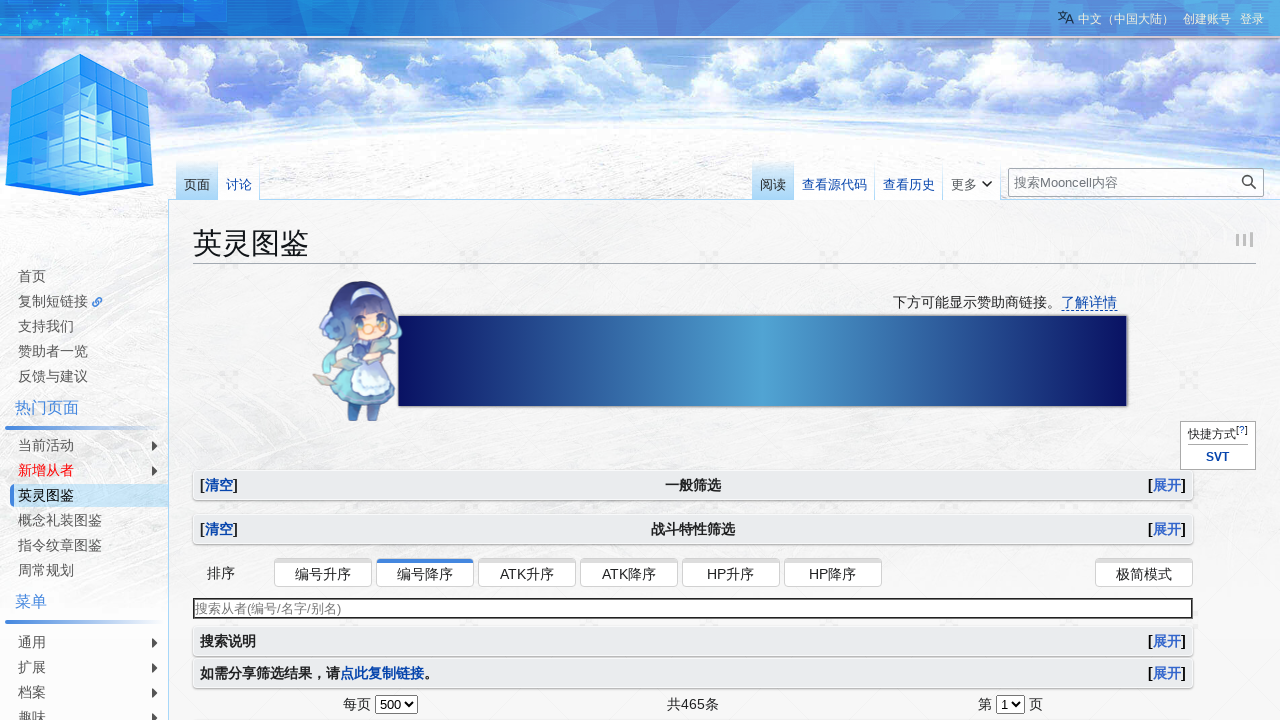

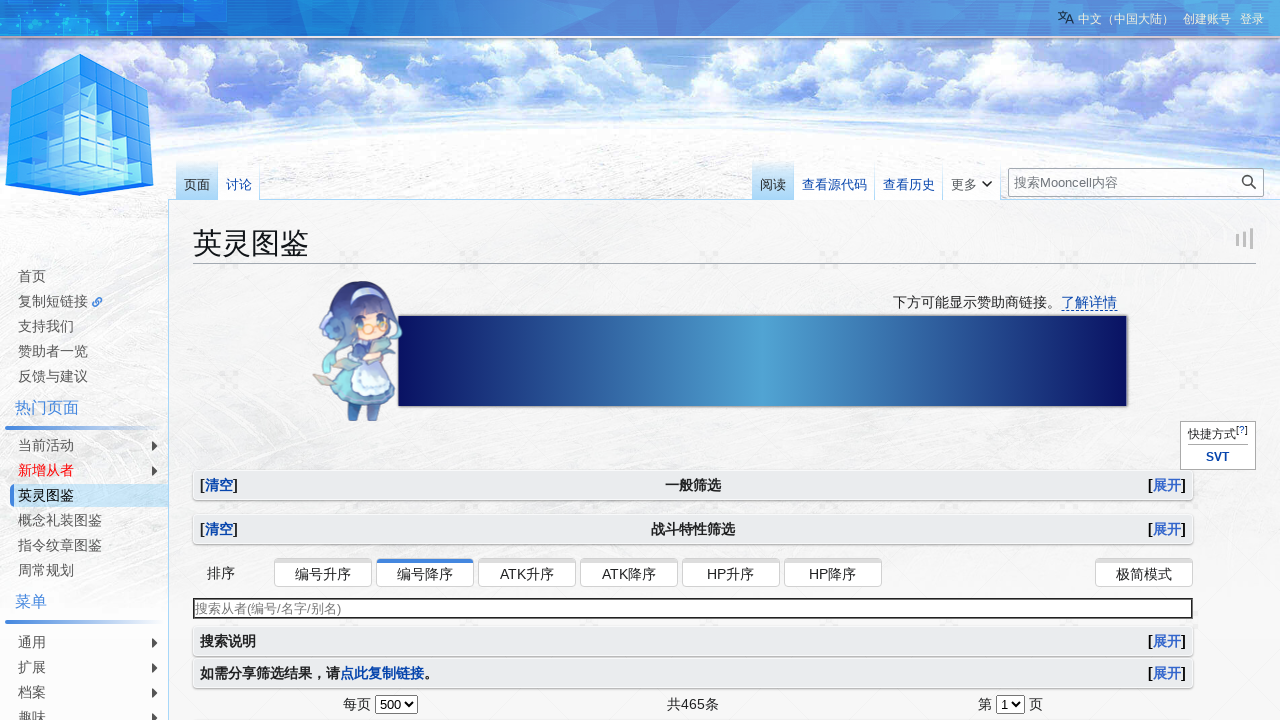